Opens a popup window, closes it, then returns to main window and fills a search field

Starting URL: http://omayo.blogspot.com/

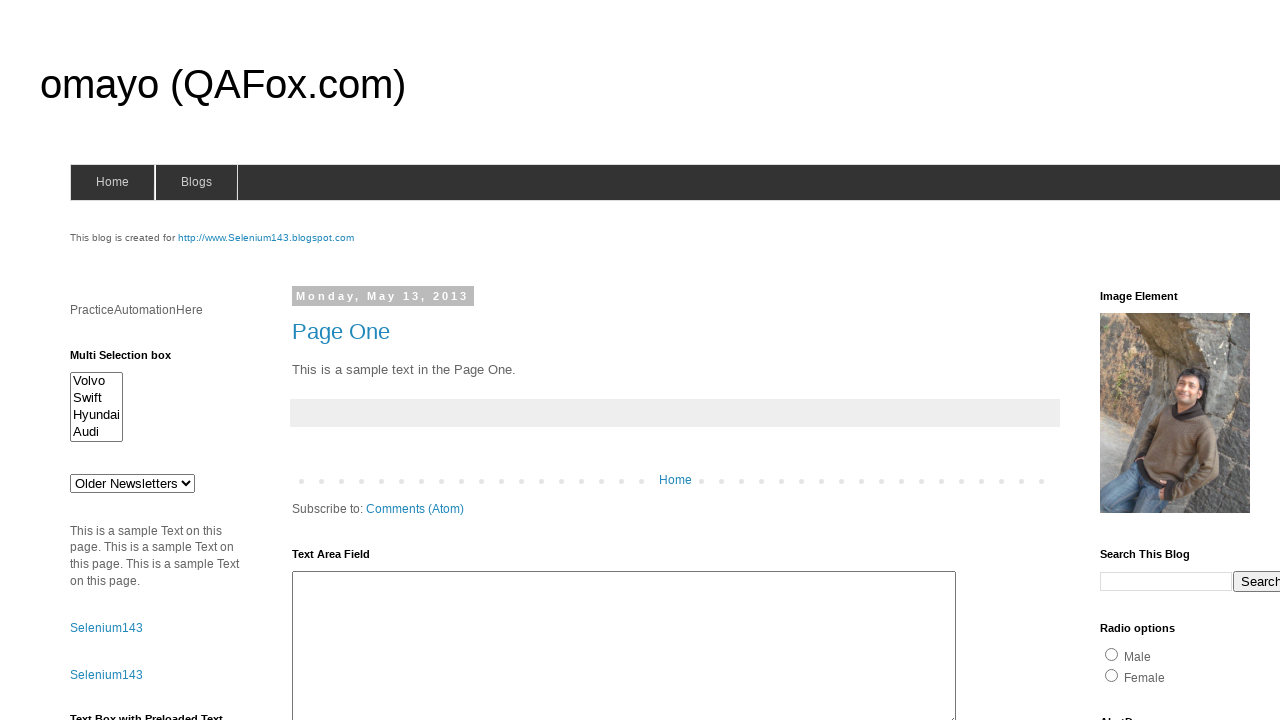

Clicked link to open popup window at (132, 360) on text=Open a popup window
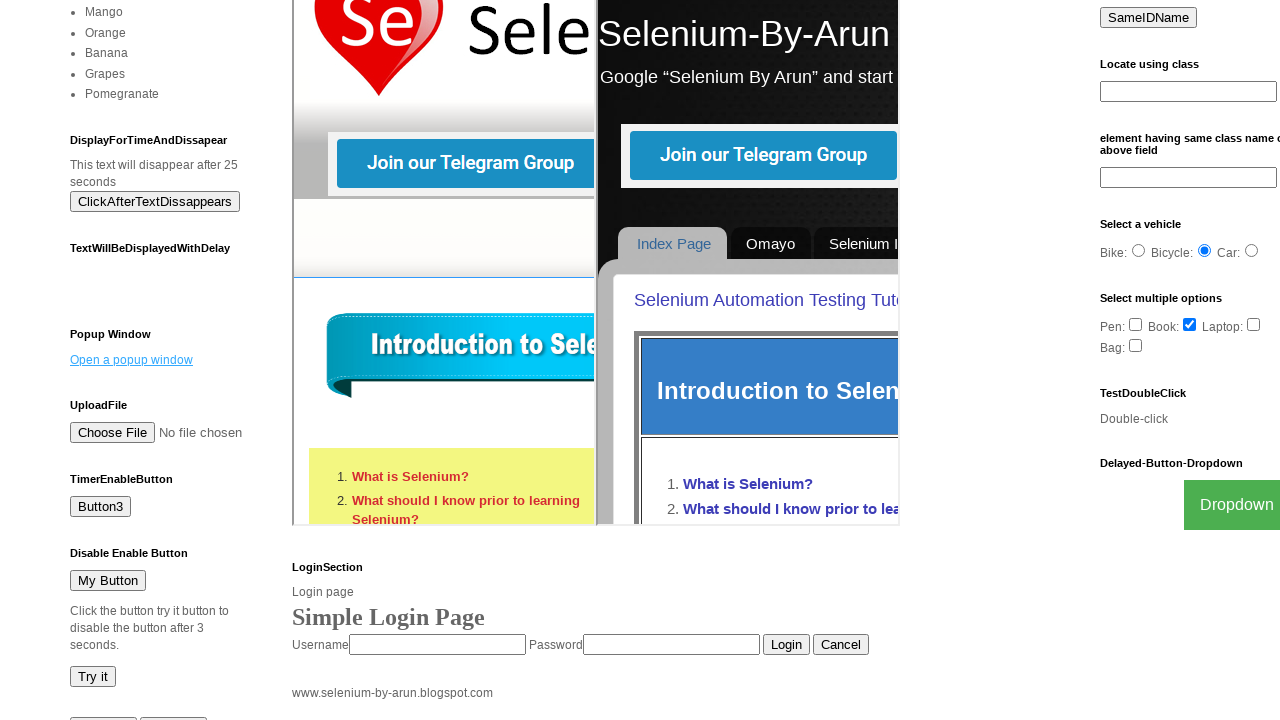

Popup window opened and reference captured
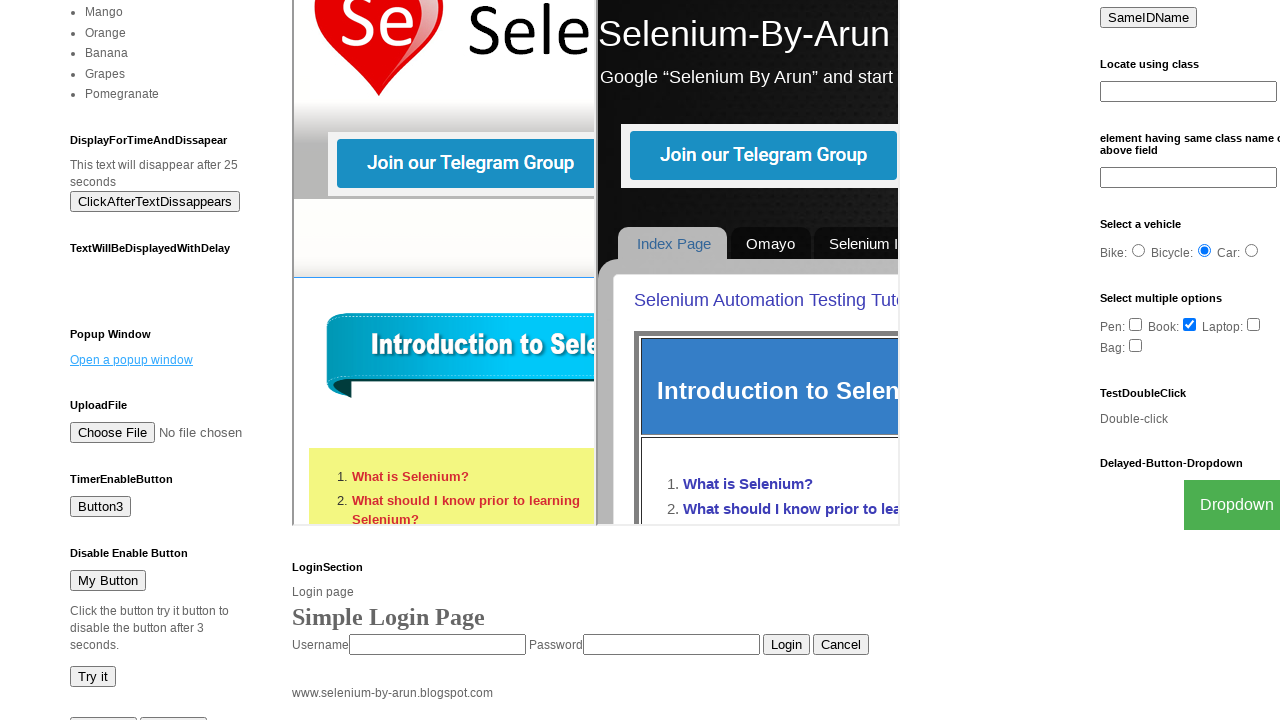

Popup window loaded completely
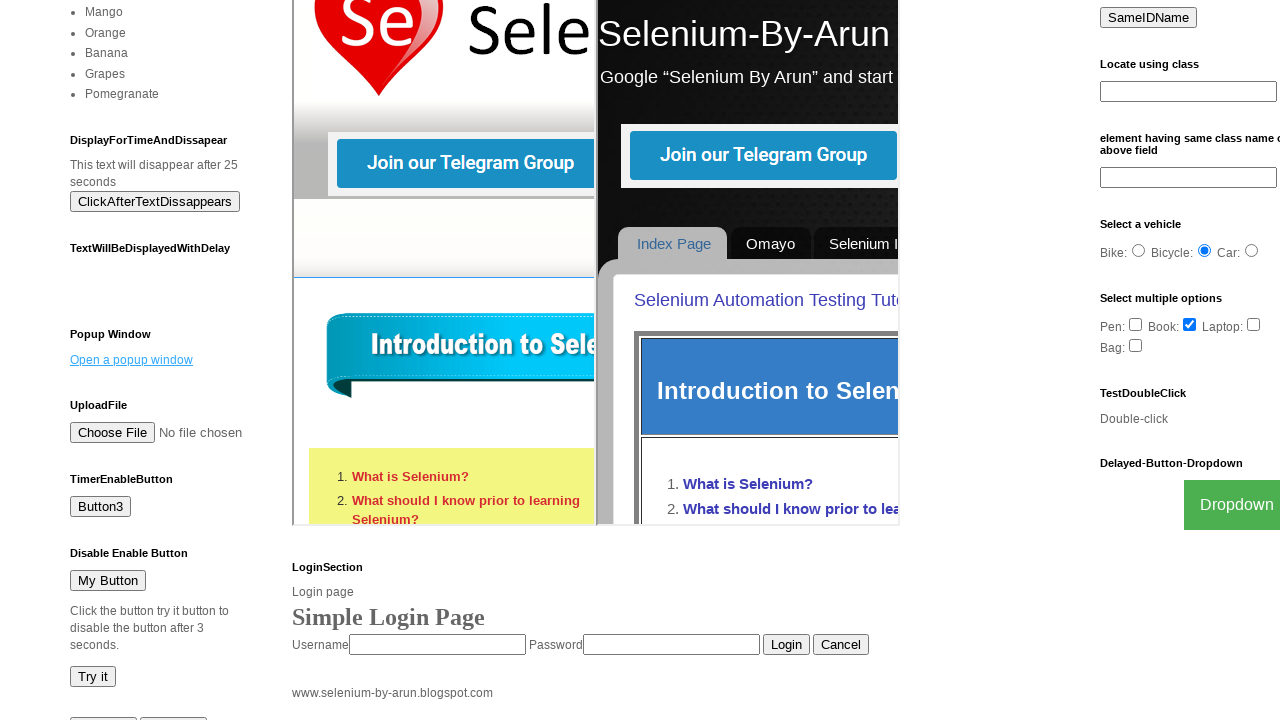

Filled search field with 'Arun' on main page on input[name='q']
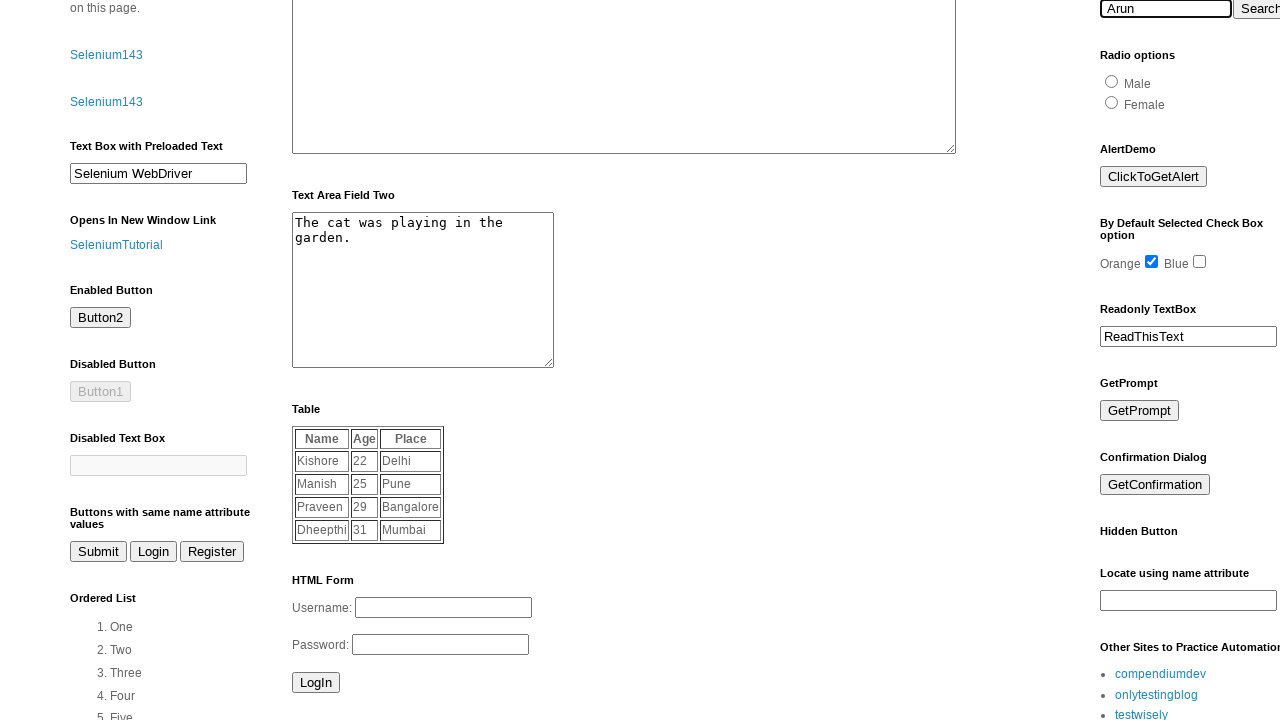

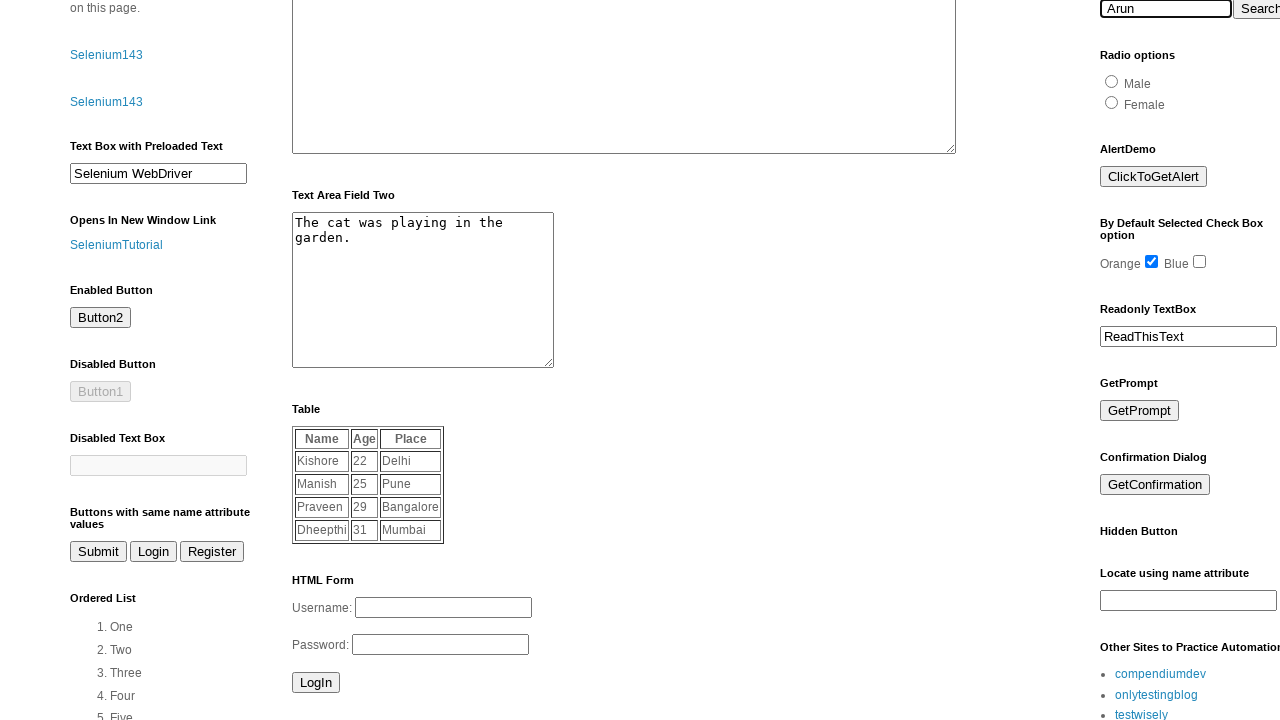